Tests editable/searchable dropdown by clicking to select and typing to filter options, then verifying selections for various countries.

Starting URL: https://react.semantic-ui.com/maximize/dropdown-example-search-selection/

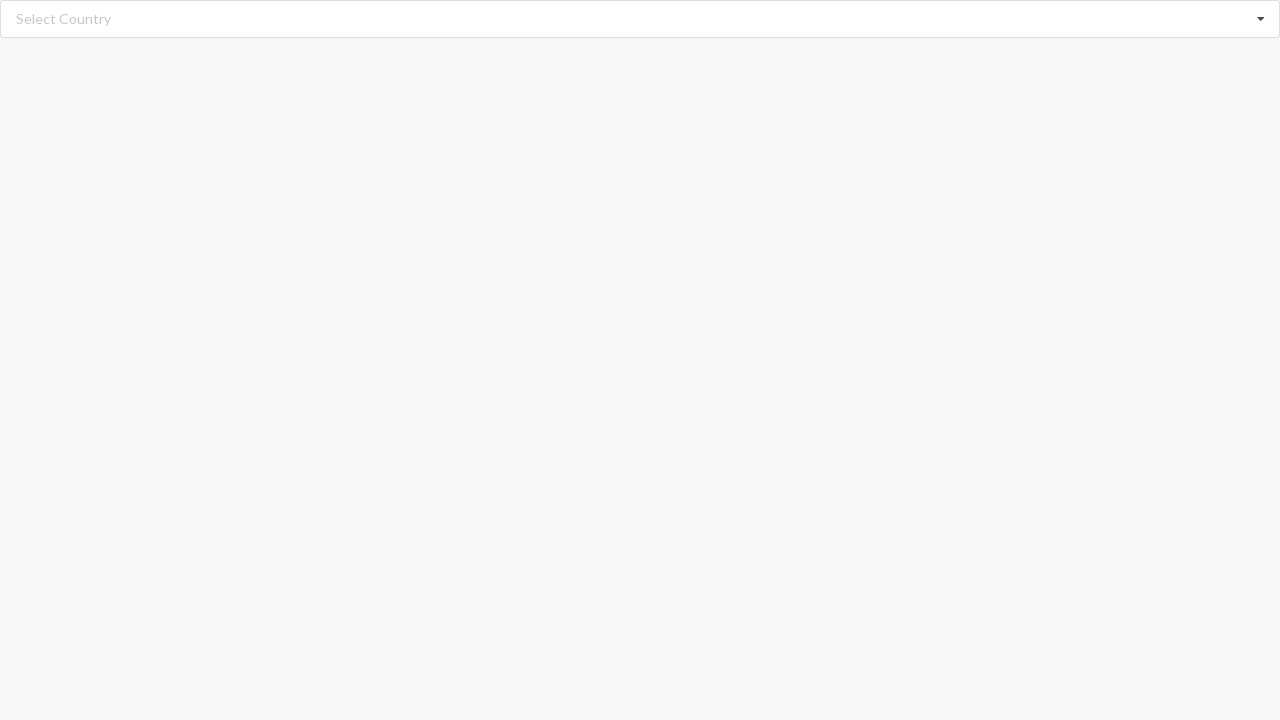

Clicked search input to open dropdown at (641, 19) on input.search
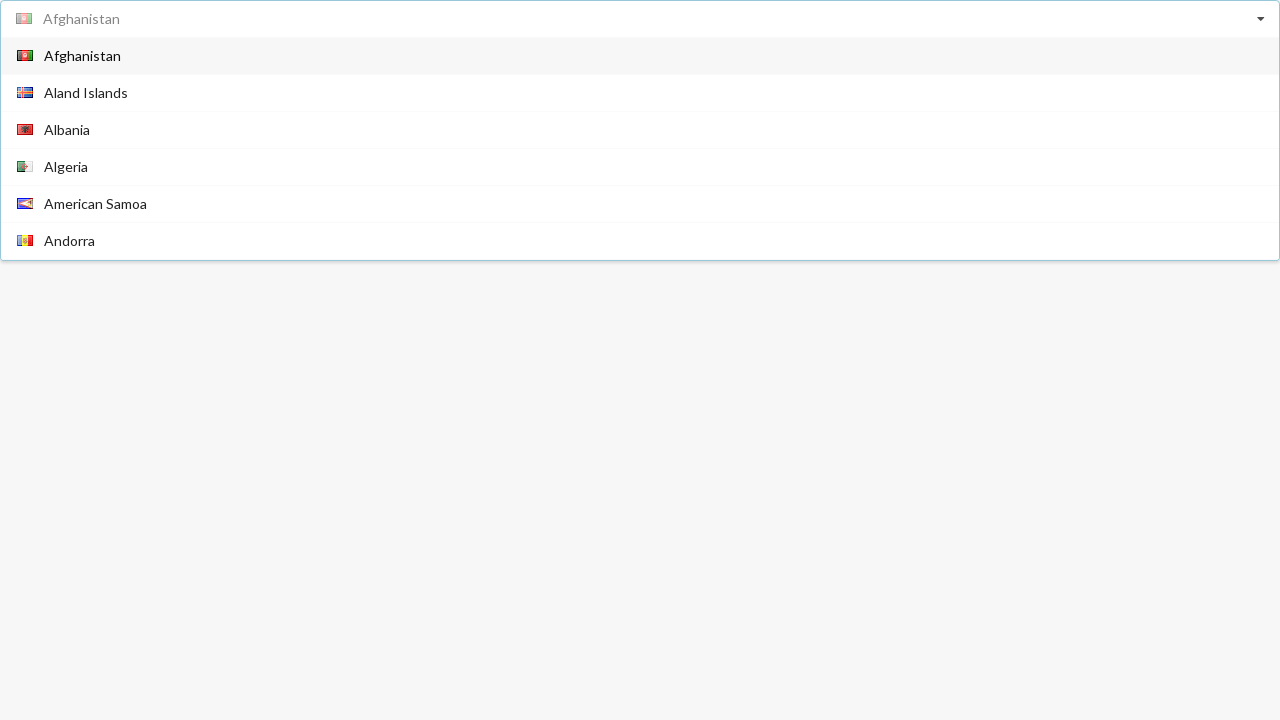

Dropdown items loaded
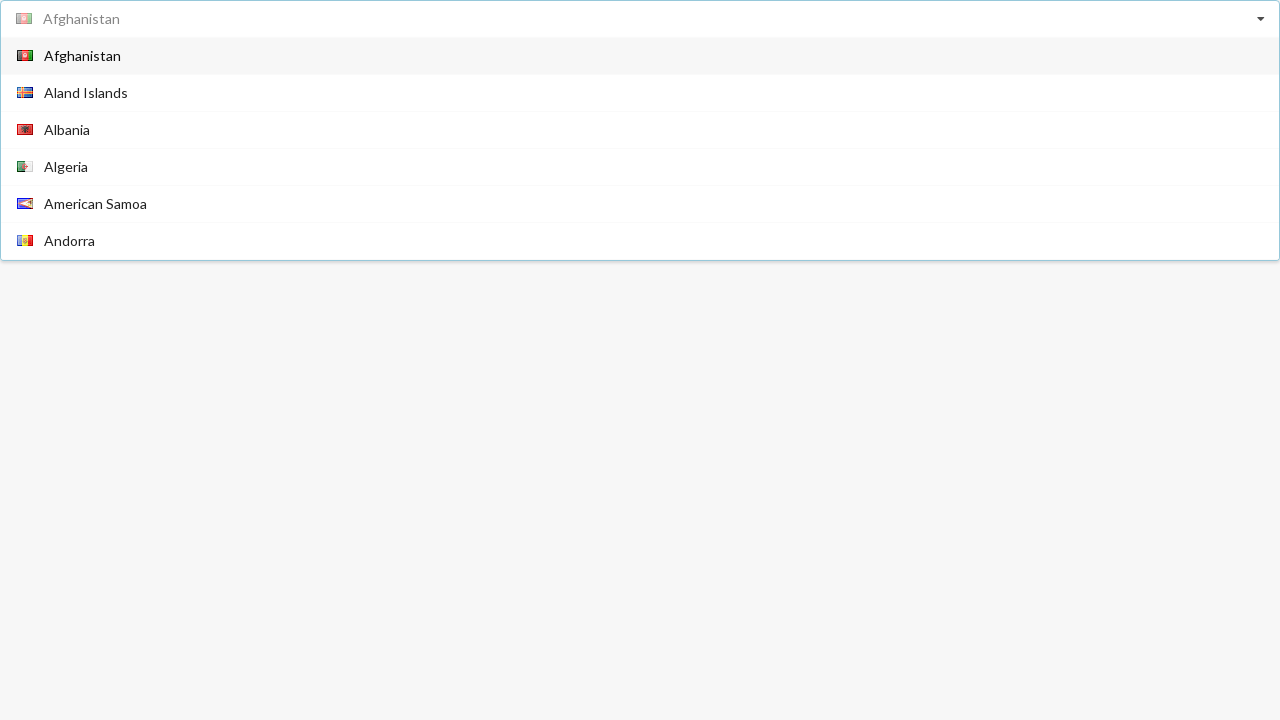

Selected 'Angola' from dropdown at (66, 148) on div.item span:has-text('Angola')
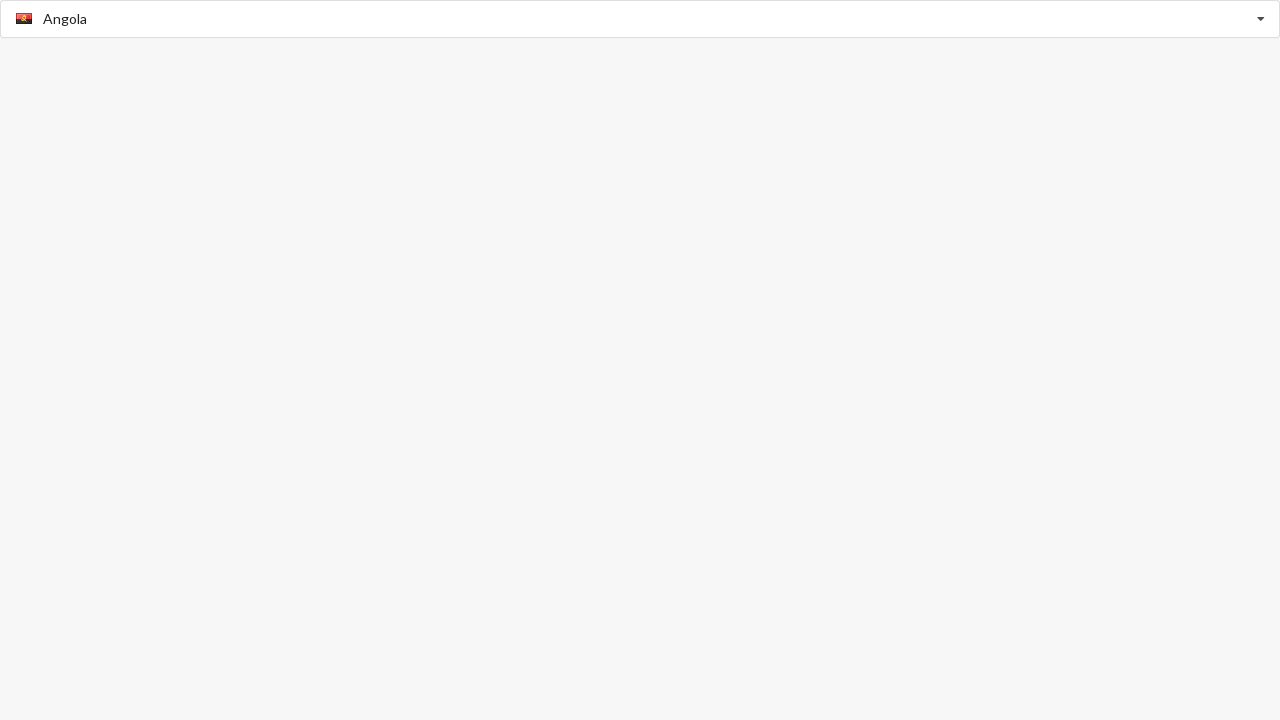

Verified 'Angola' selection
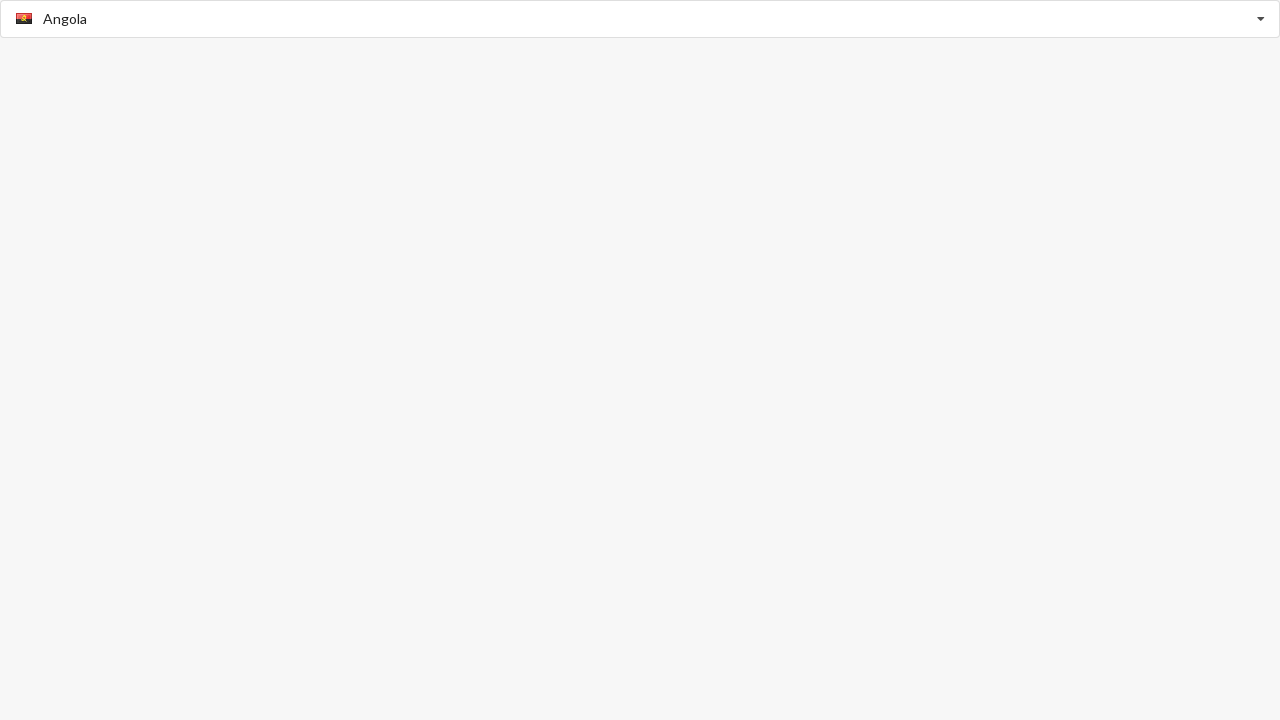

Page reloaded
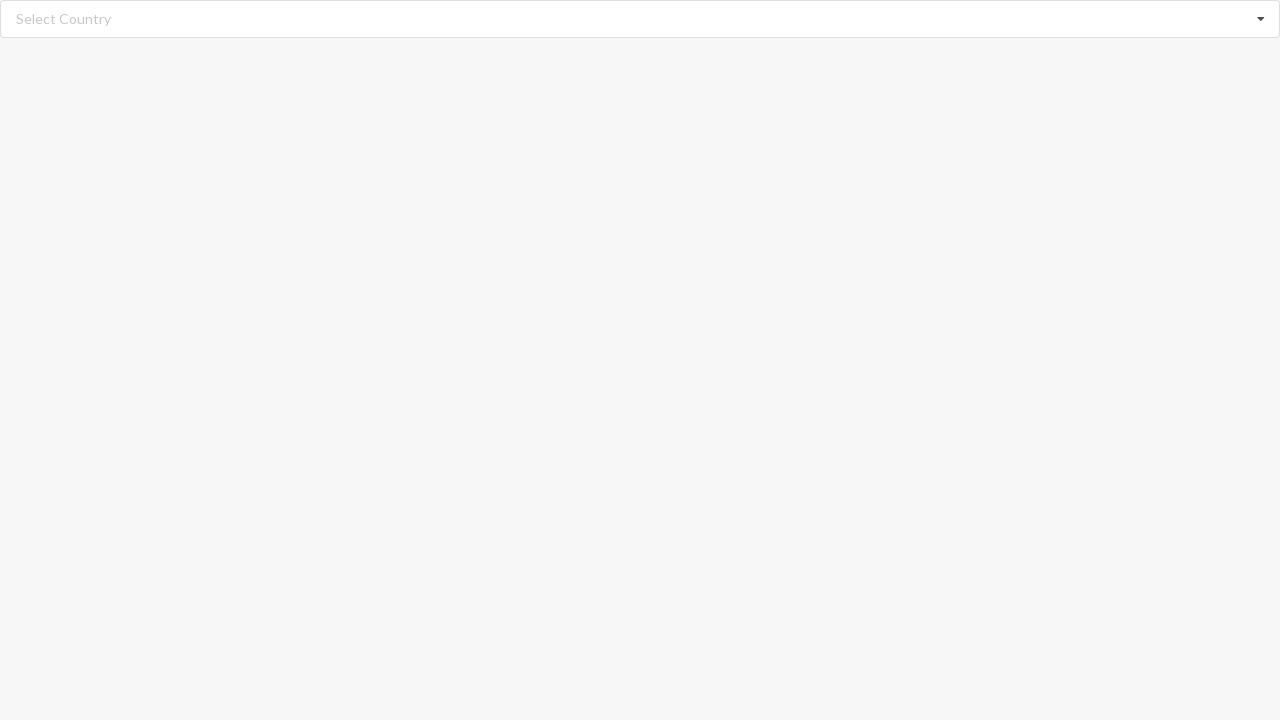

Page DOM loaded
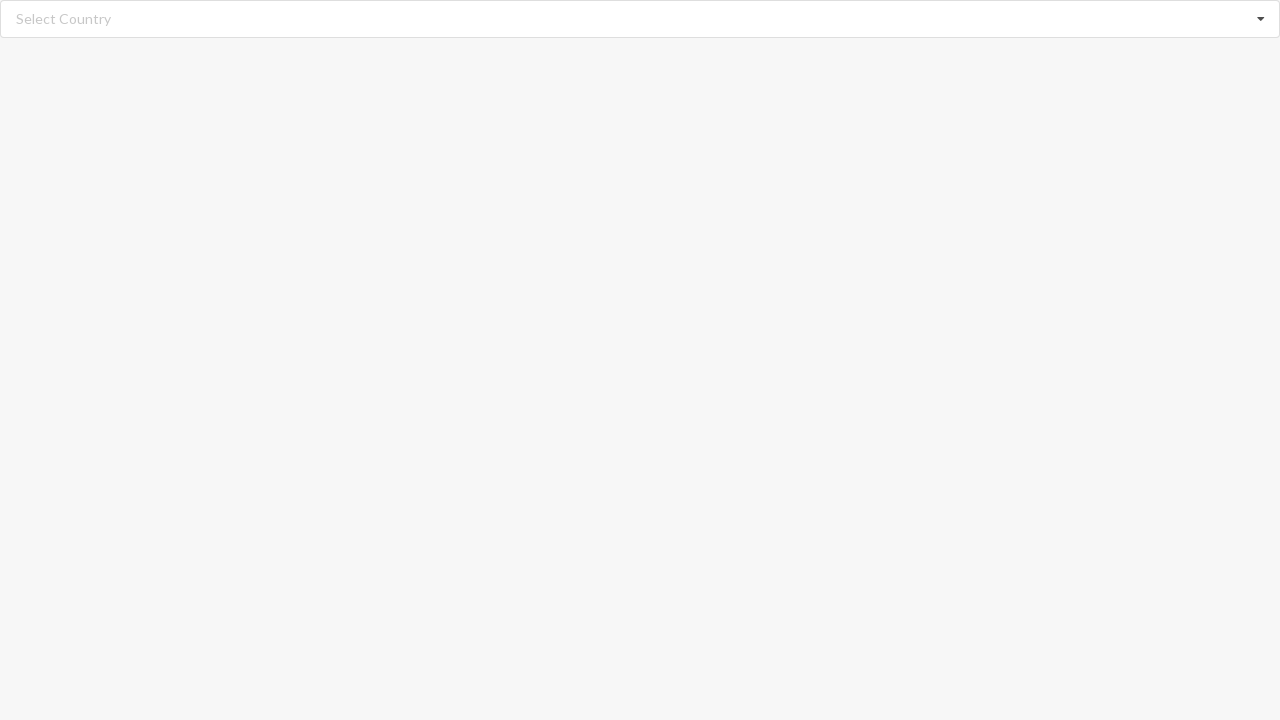

Typed 'Argentina' in search field to filter options on input.search
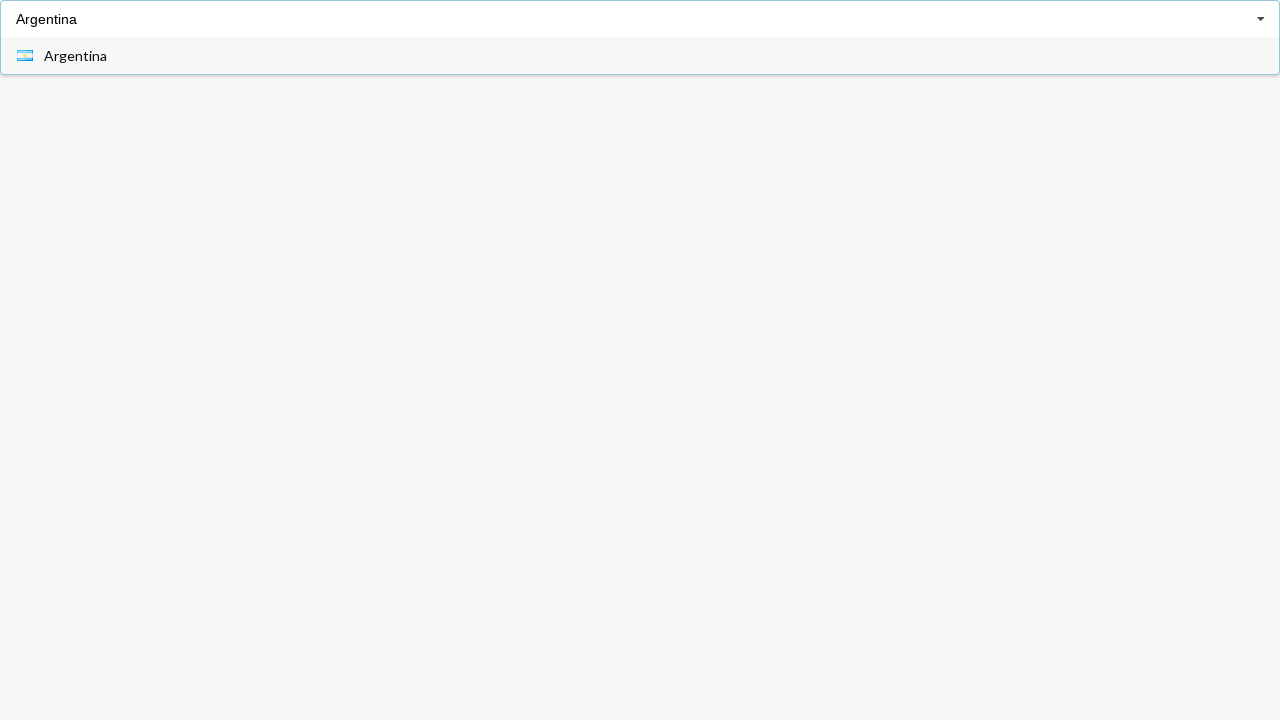

Filtered dropdown items loaded
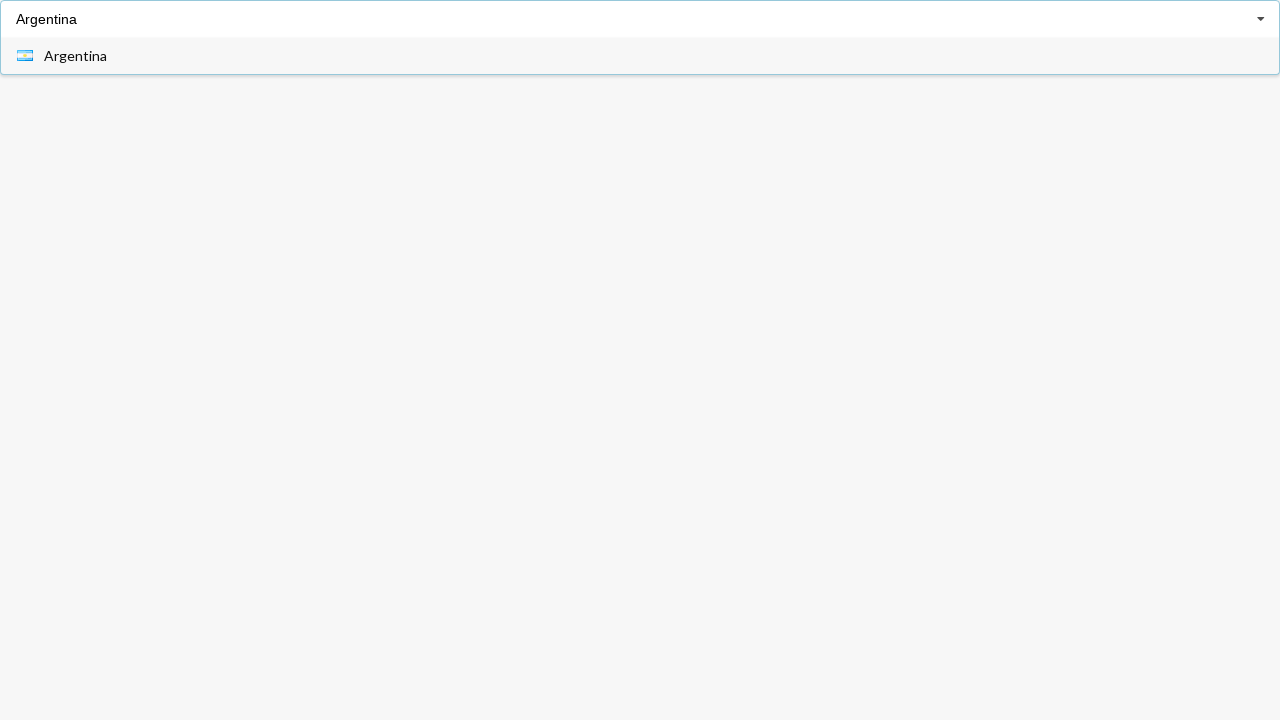

Selected 'Argentina' from filtered dropdown at (76, 56) on div.item span:has-text('Argentina')
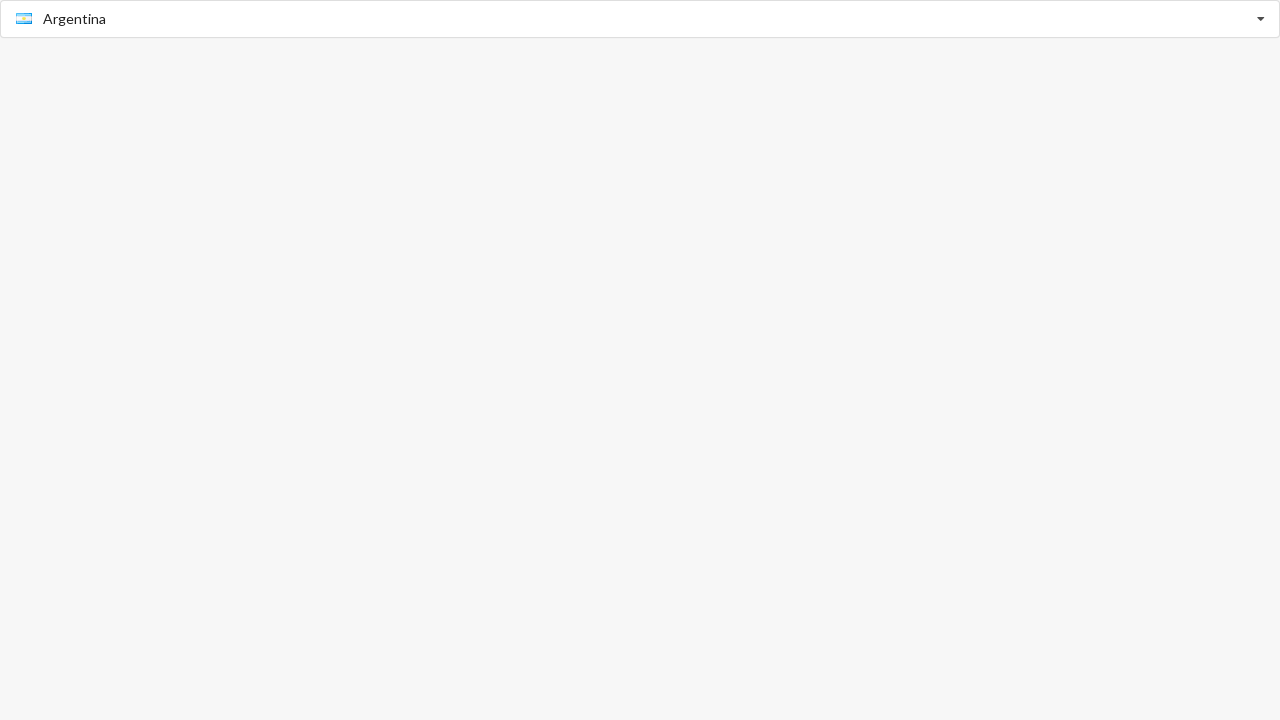

Verified 'Argentina' selection
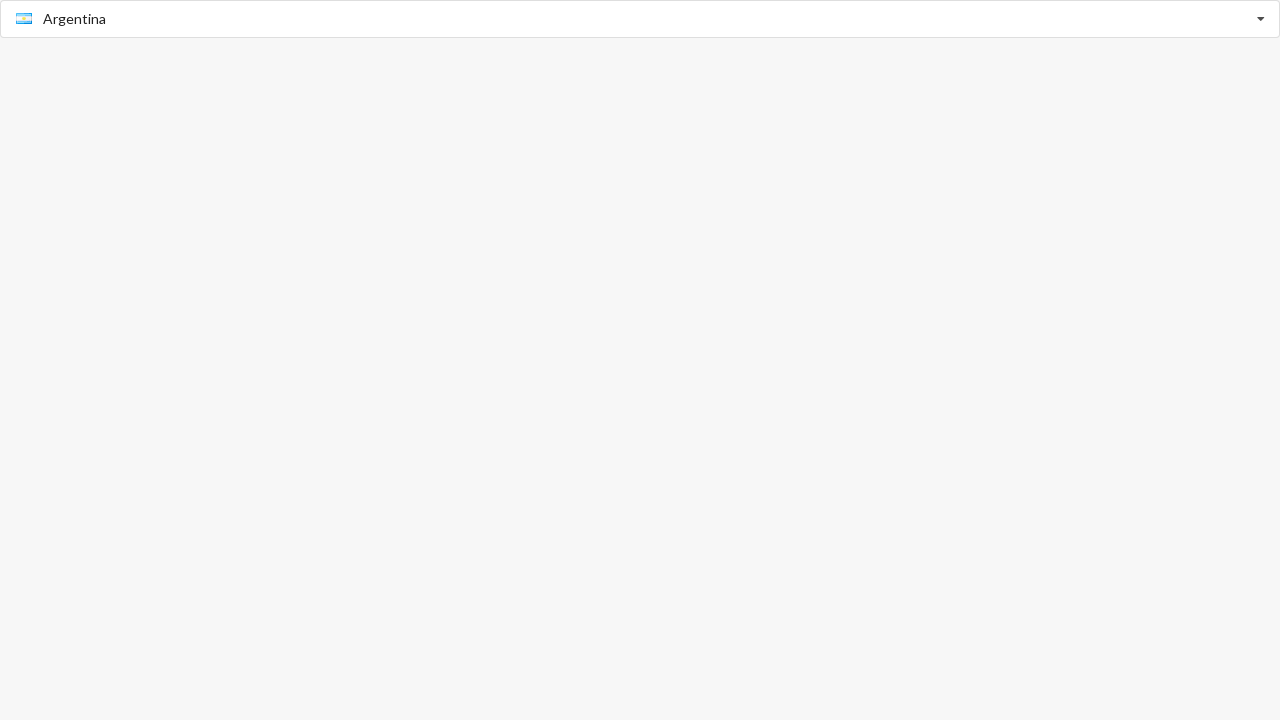

Page reloaded
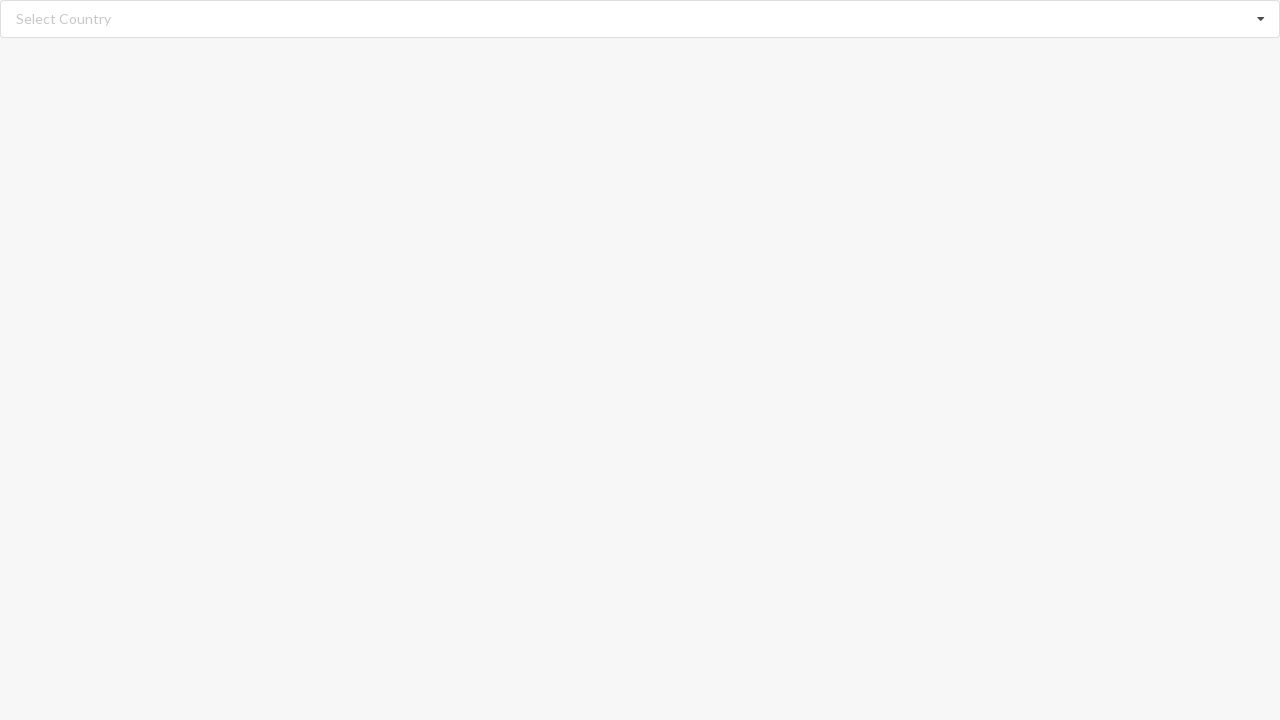

Page DOM loaded
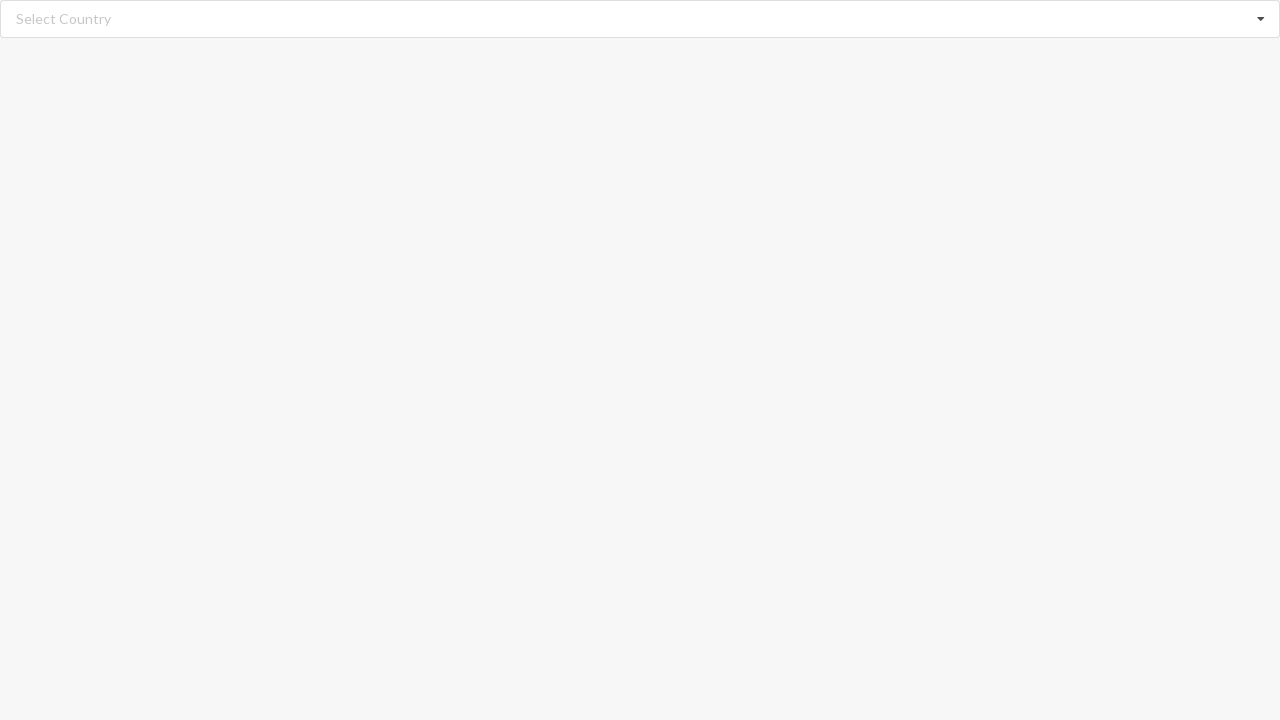

Clicked search input to open dropdown at (641, 19) on input.search
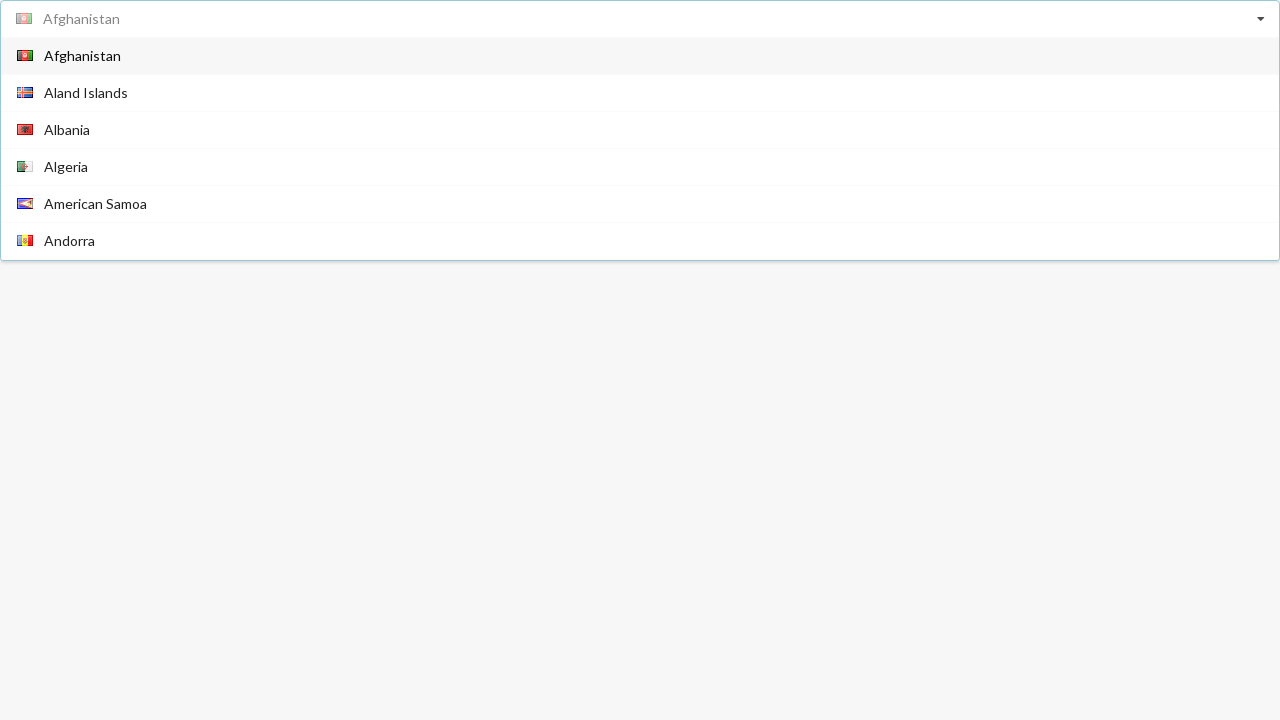

Dropdown items loaded
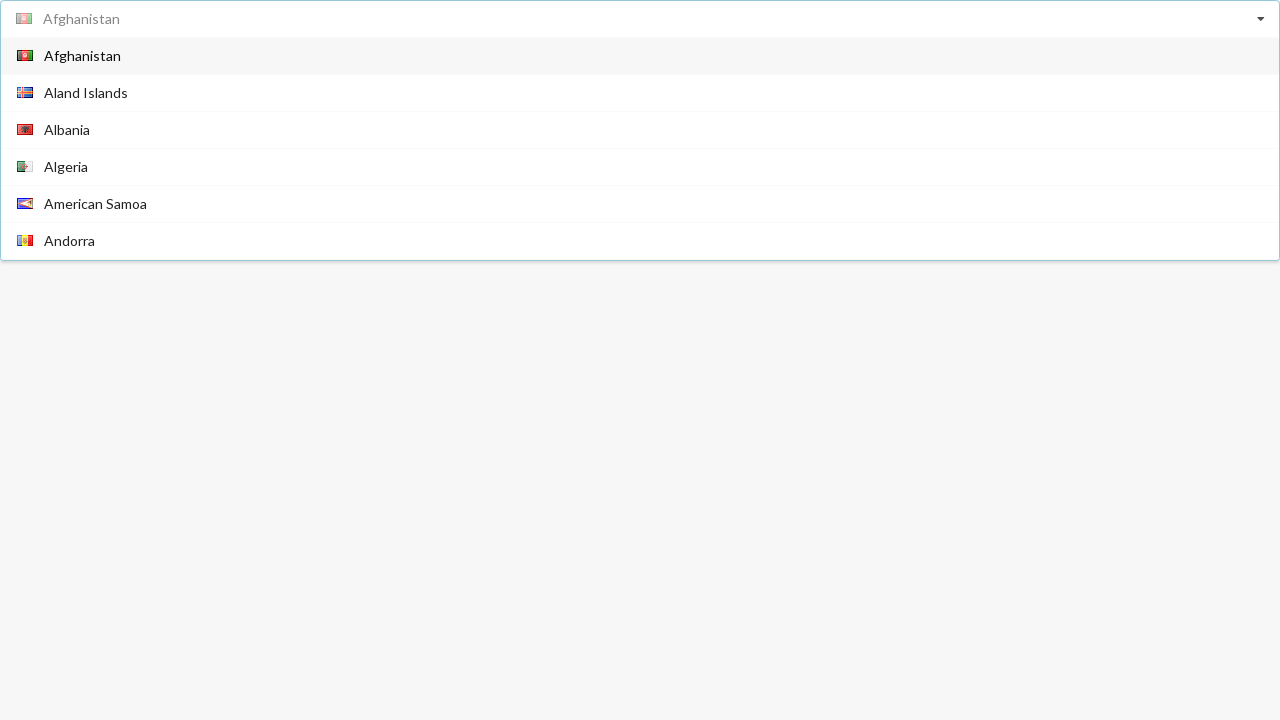

Selected 'Belarus' from dropdown at (68, 148) on div.item span:has-text('Belarus')
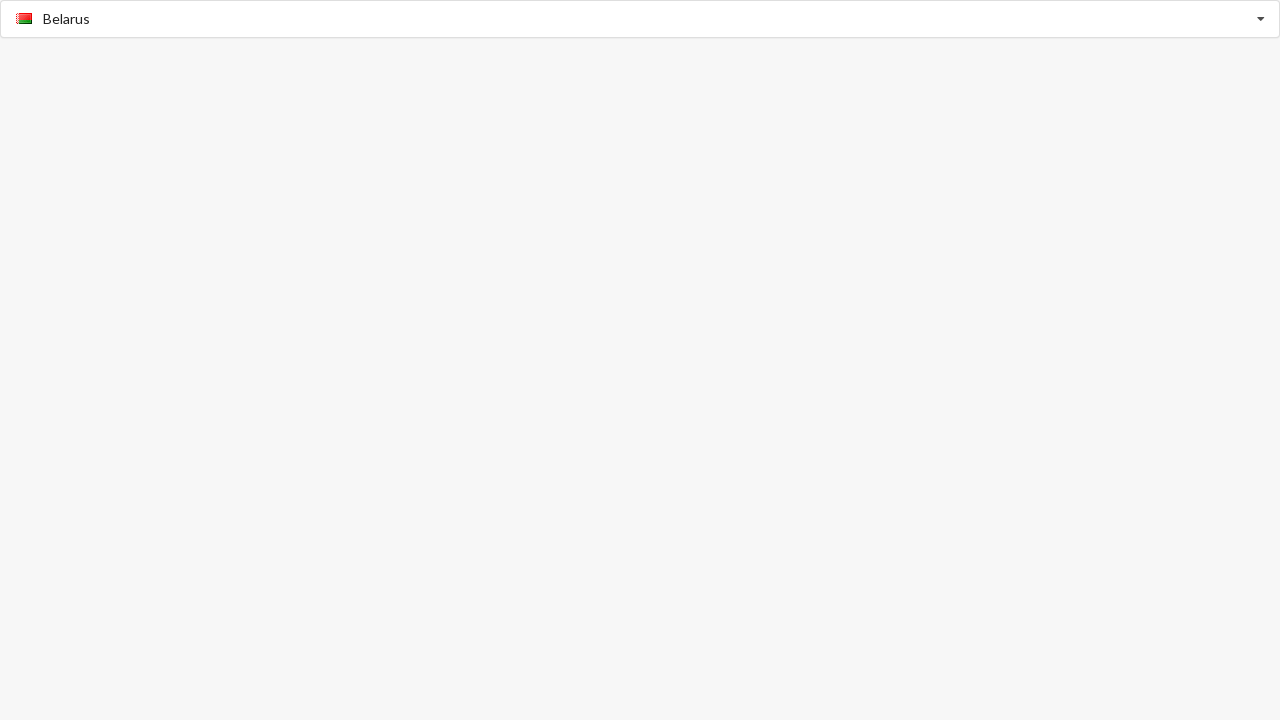

Verified 'Belarus' selection
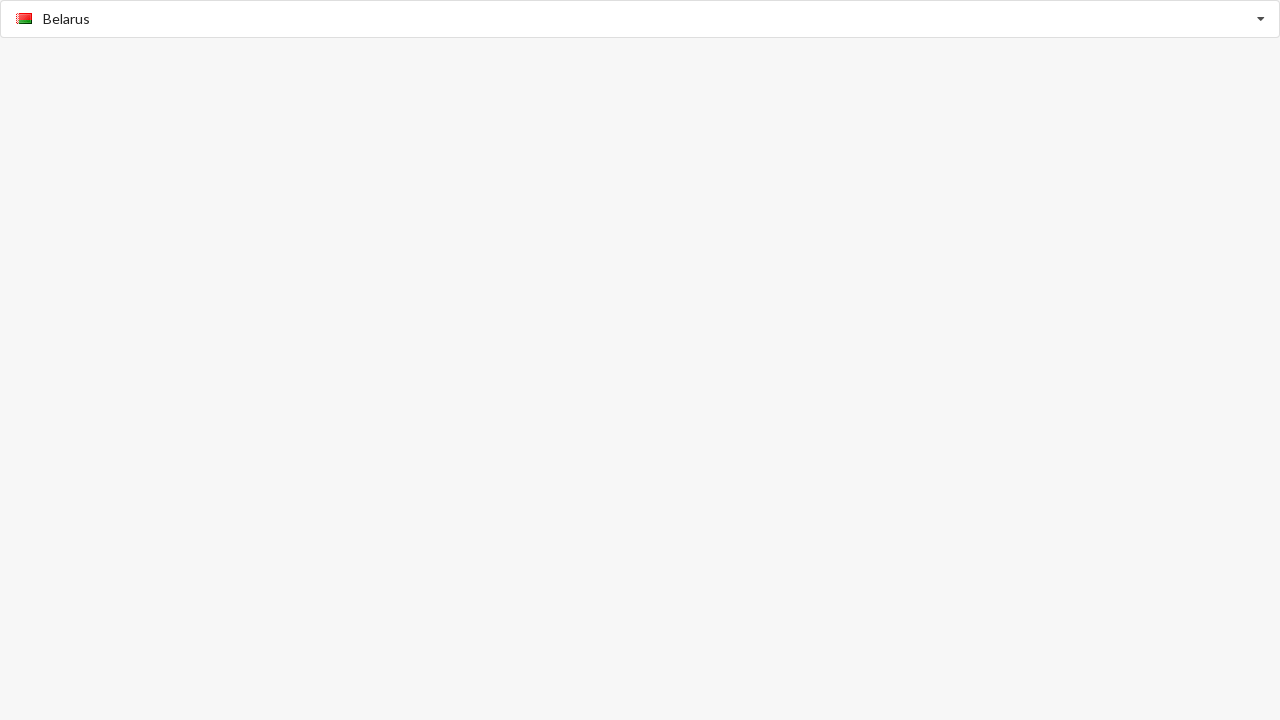

Page reloaded
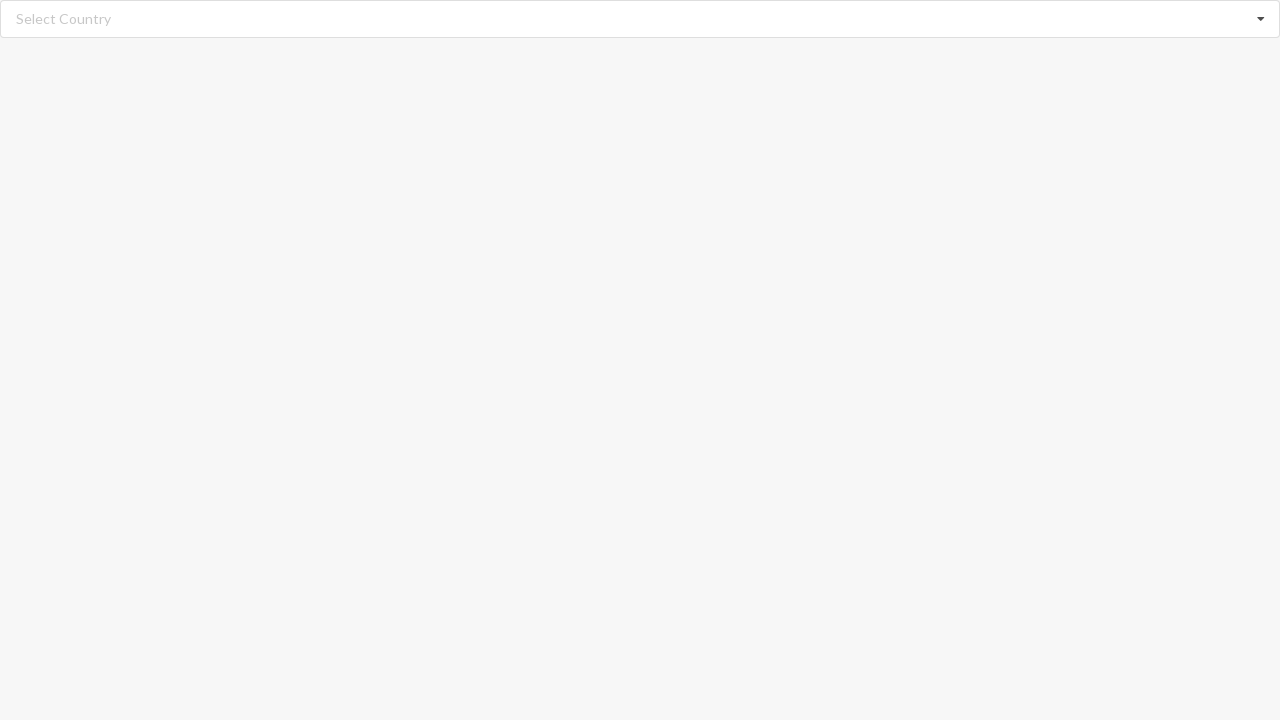

Page DOM loaded
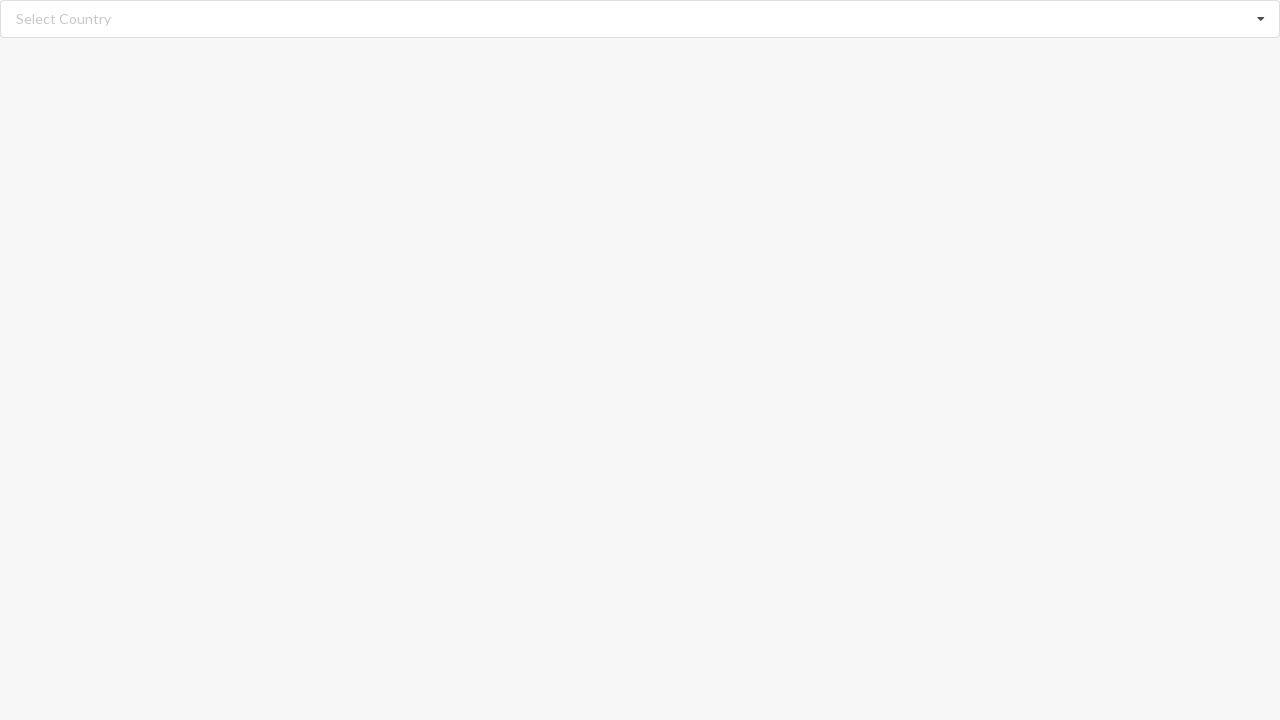

Typed 'Bangladesh' in search field to filter options on input.search
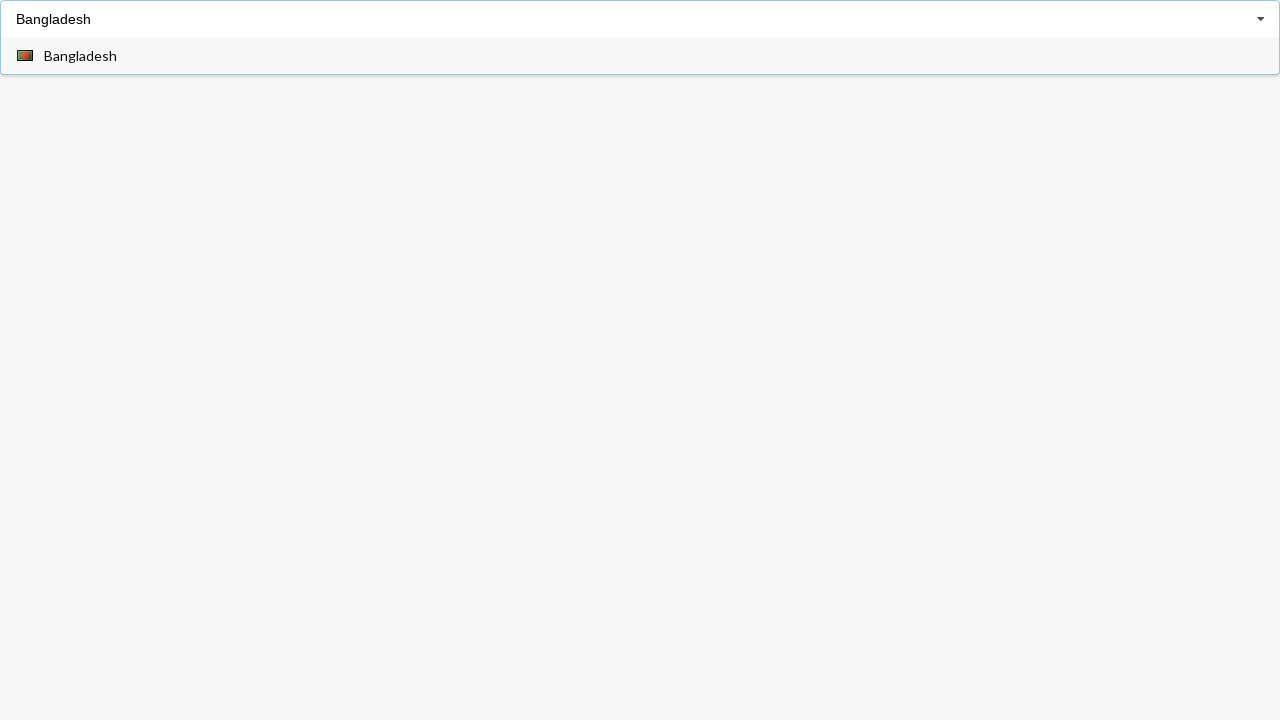

Filtered dropdown items loaded
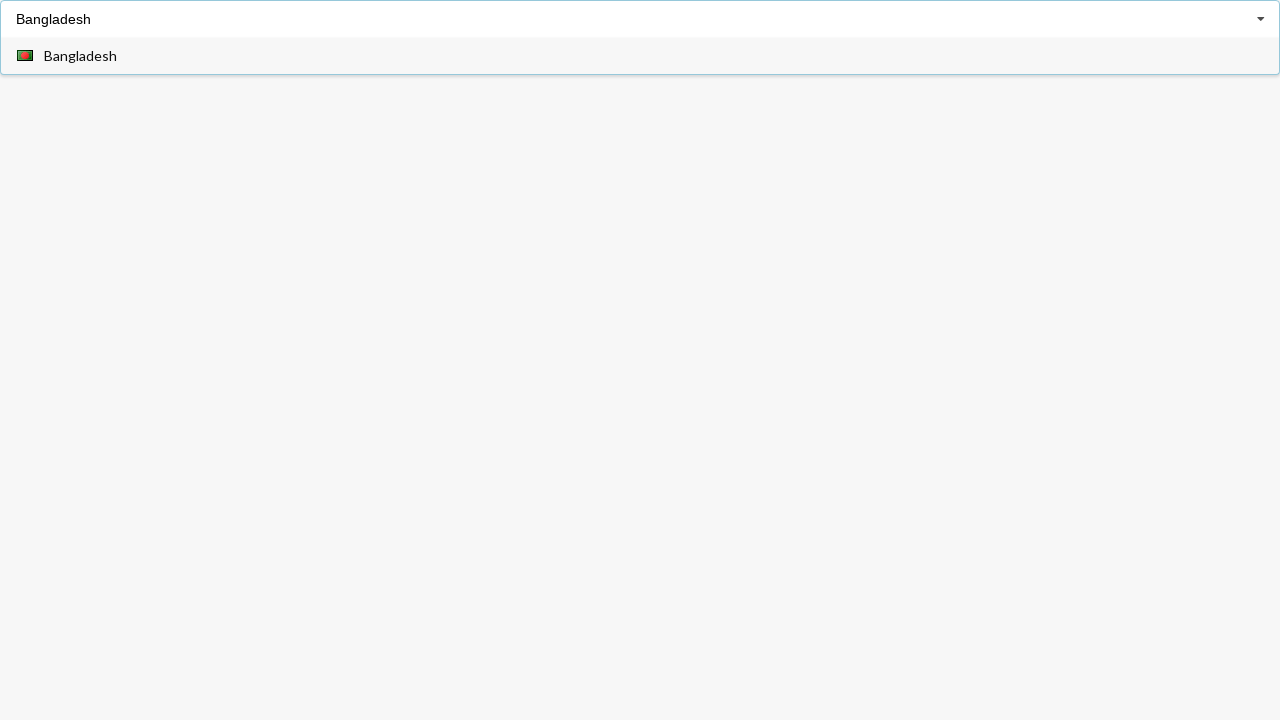

Selected 'Bangladesh' from filtered dropdown at (80, 56) on div.item span:has-text('Bangladesh')
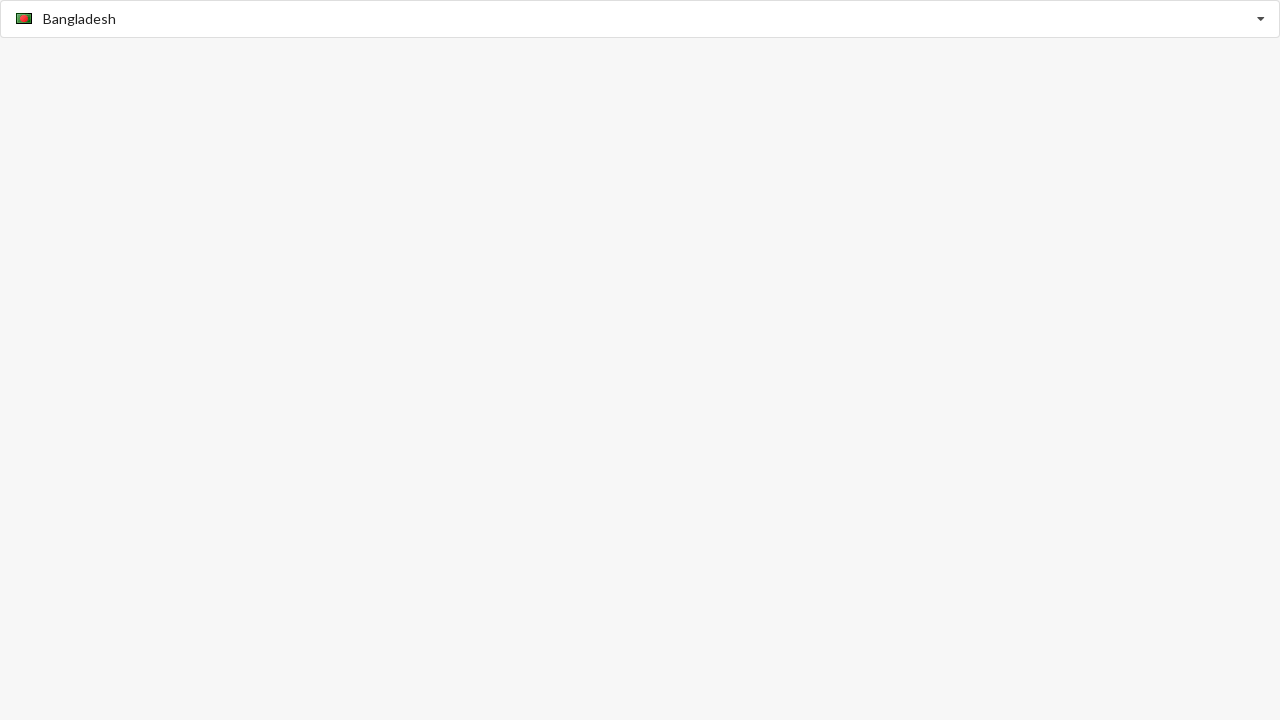

Verified 'Bangladesh' selection
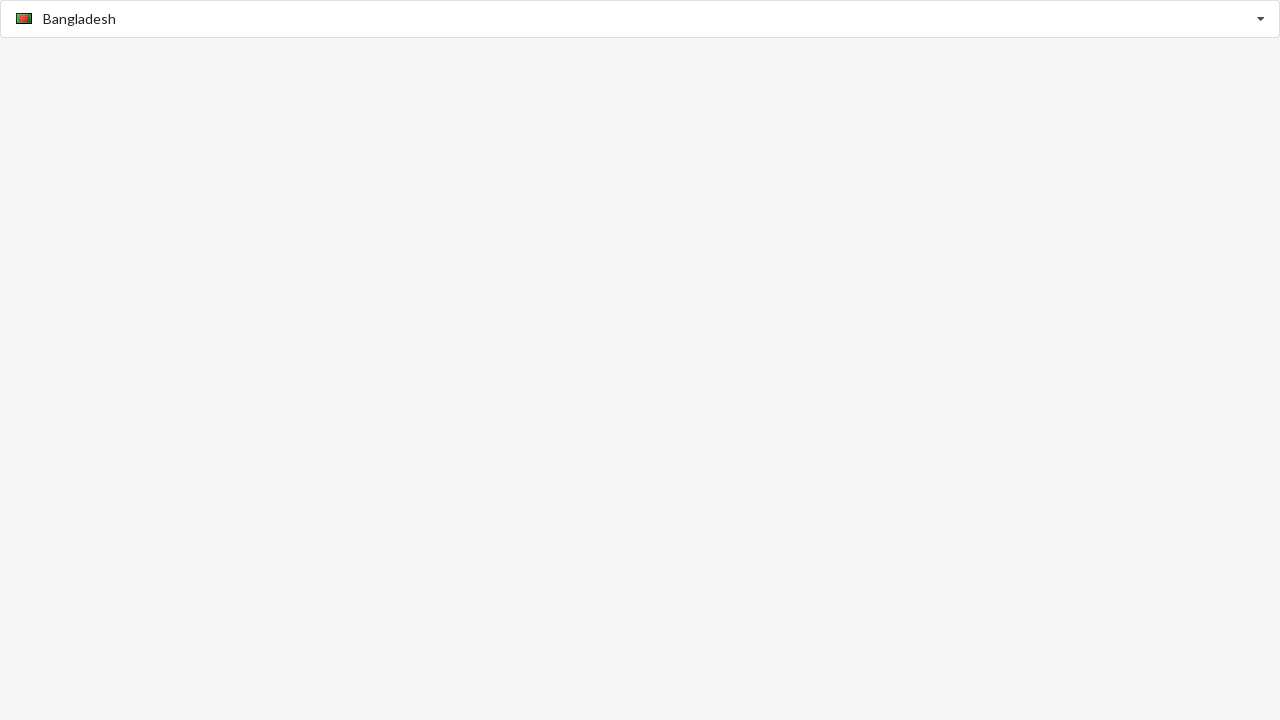

Page reloaded
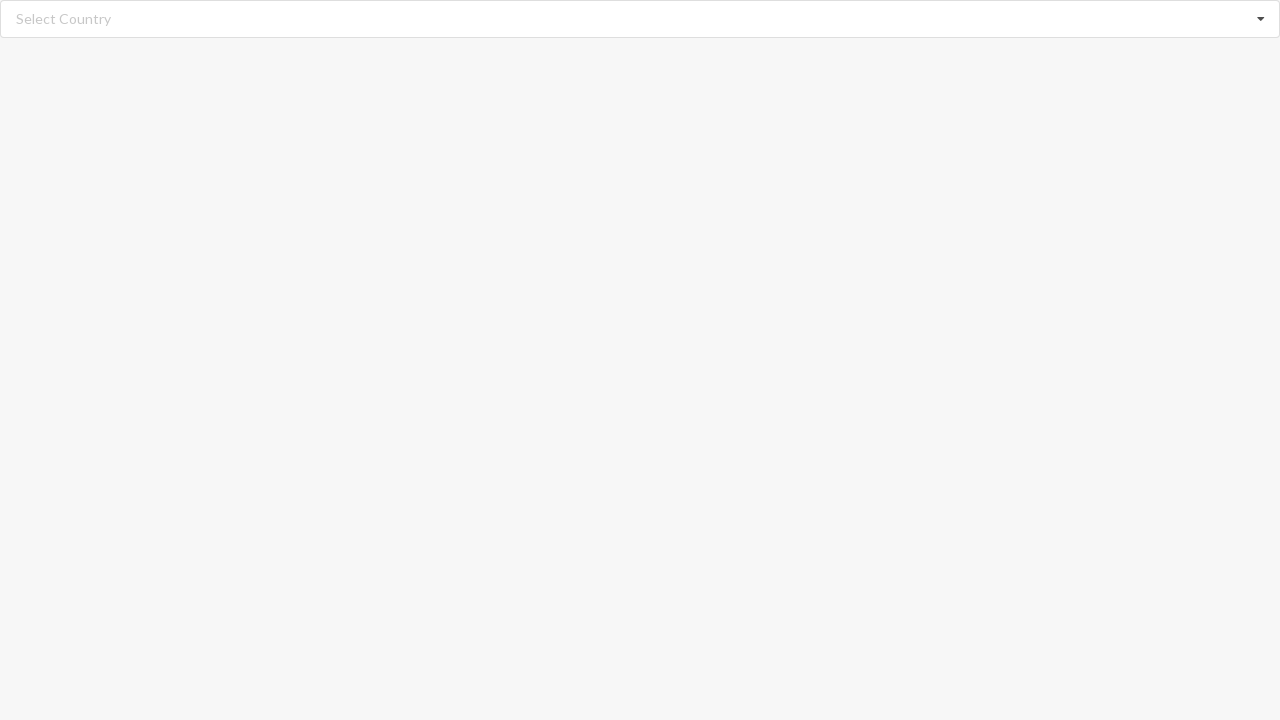

Page DOM loaded
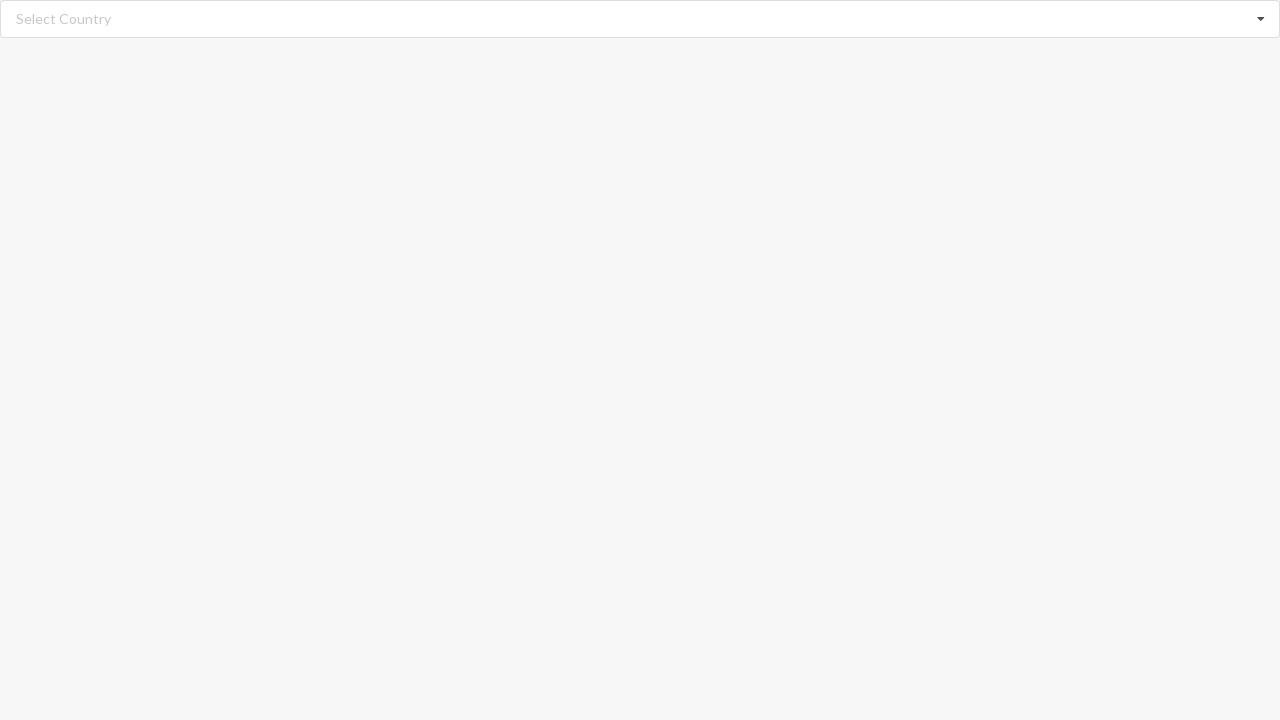

Typed 'Andorra' in search field to filter options on input.search
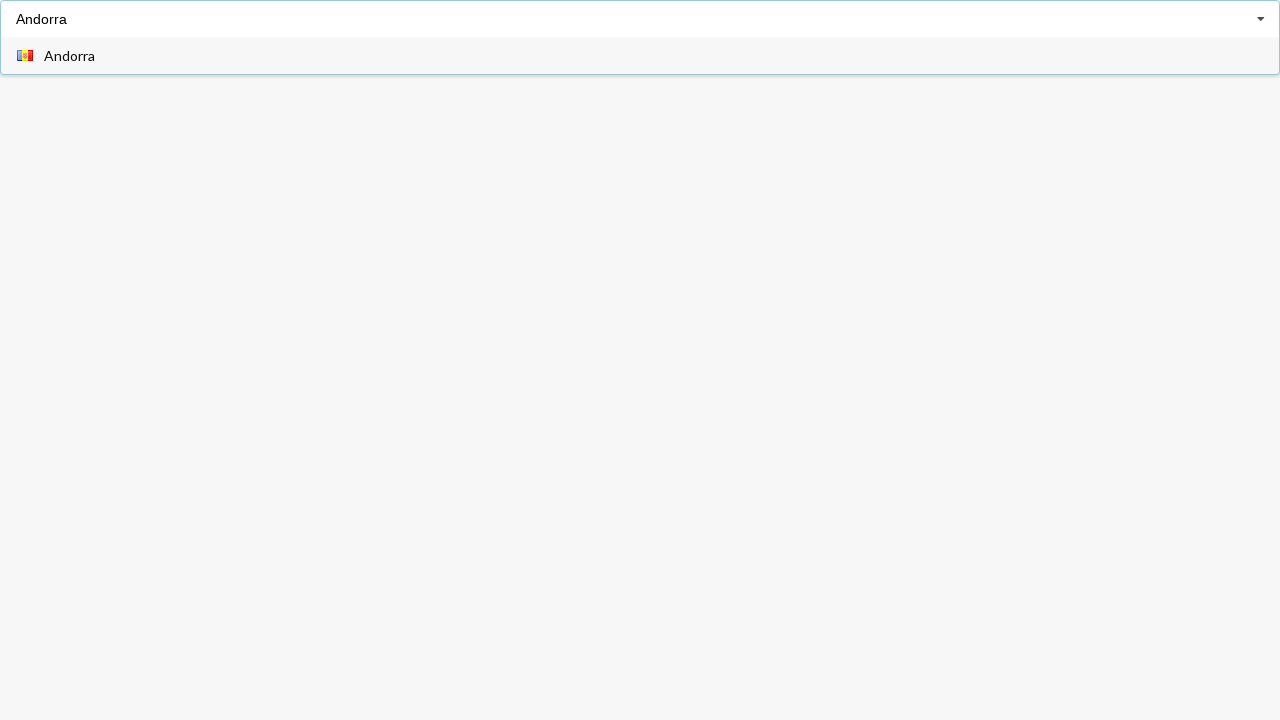

Filtered dropdown items loaded
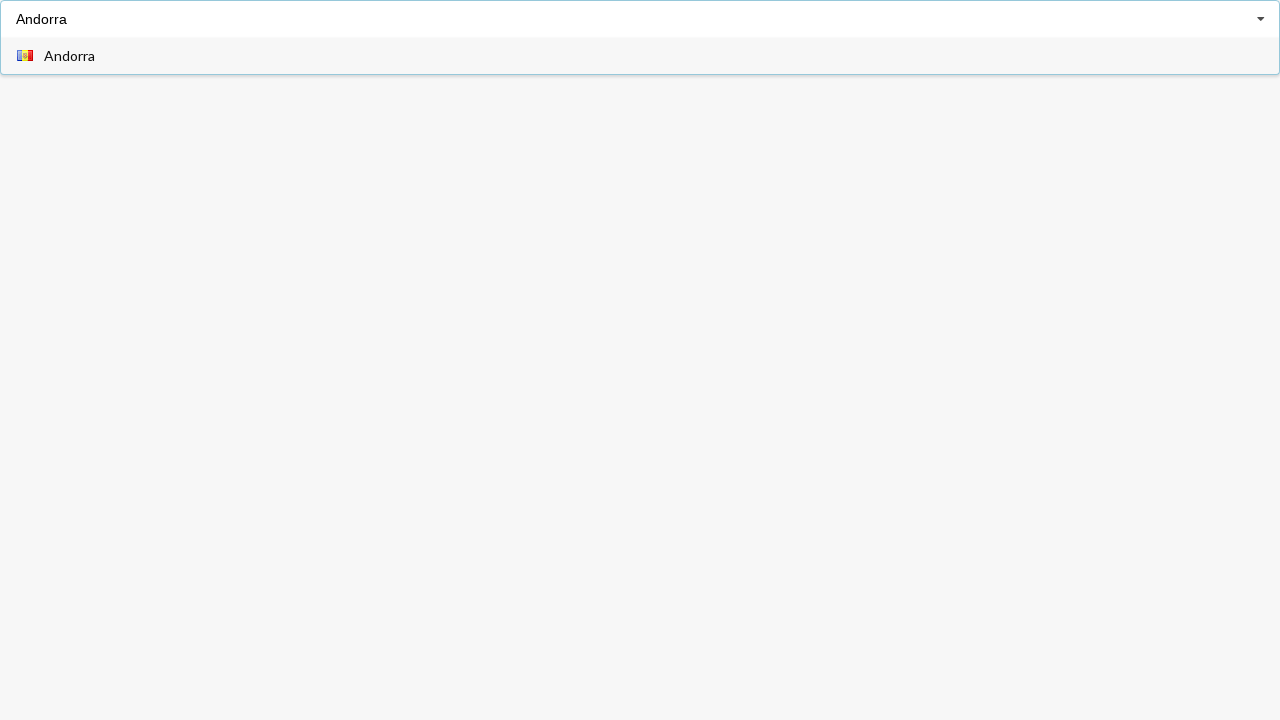

Selected 'Andorra' from filtered dropdown at (70, 56) on div.item span:has-text('Andorra')
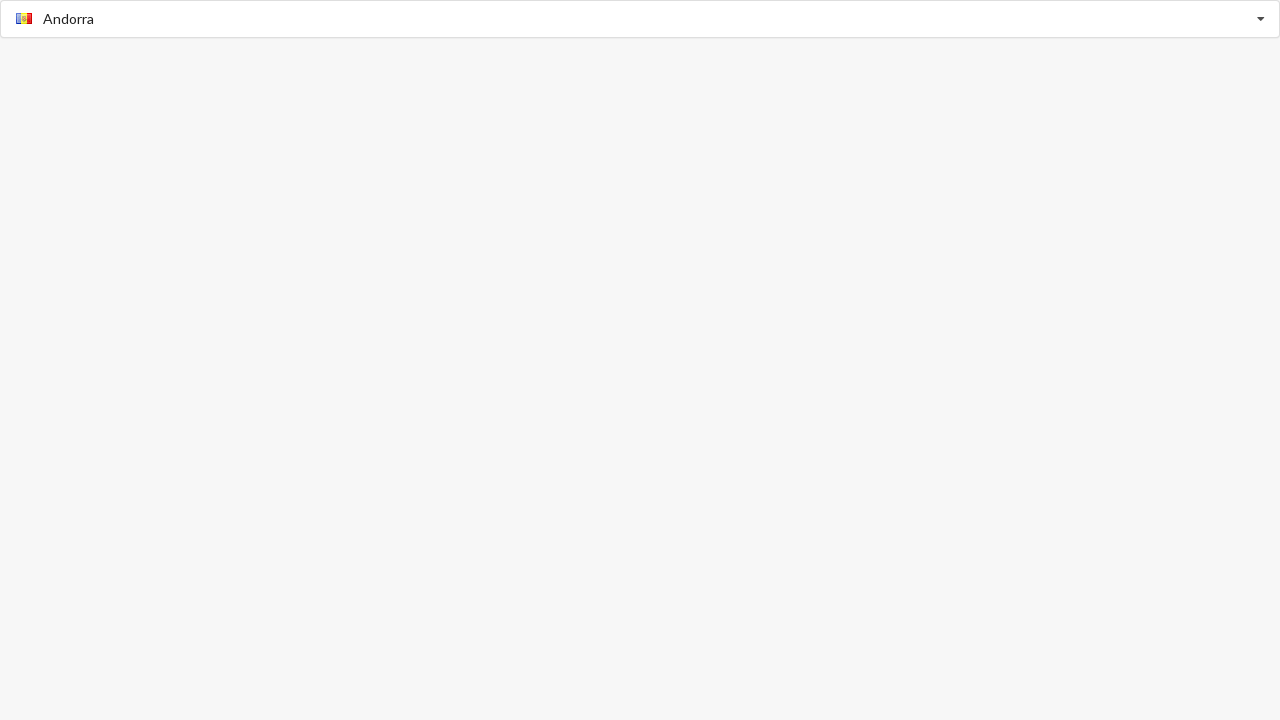

Verified 'Andorra' selection
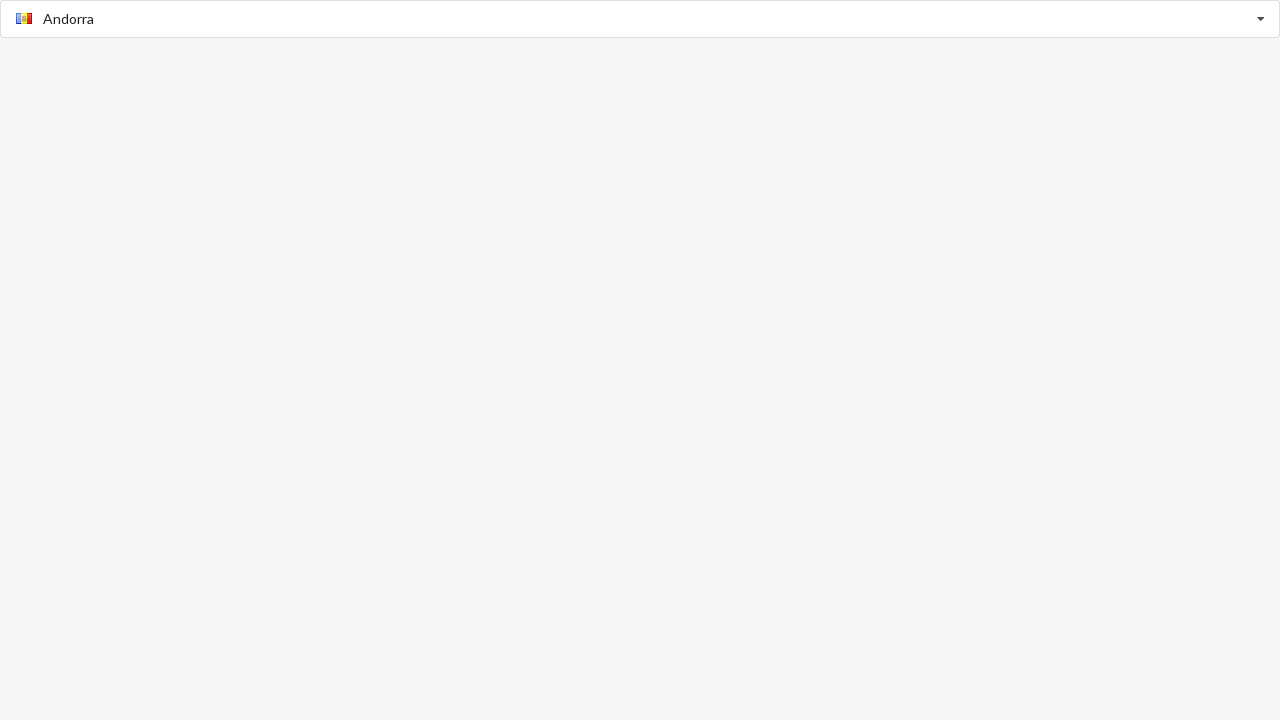

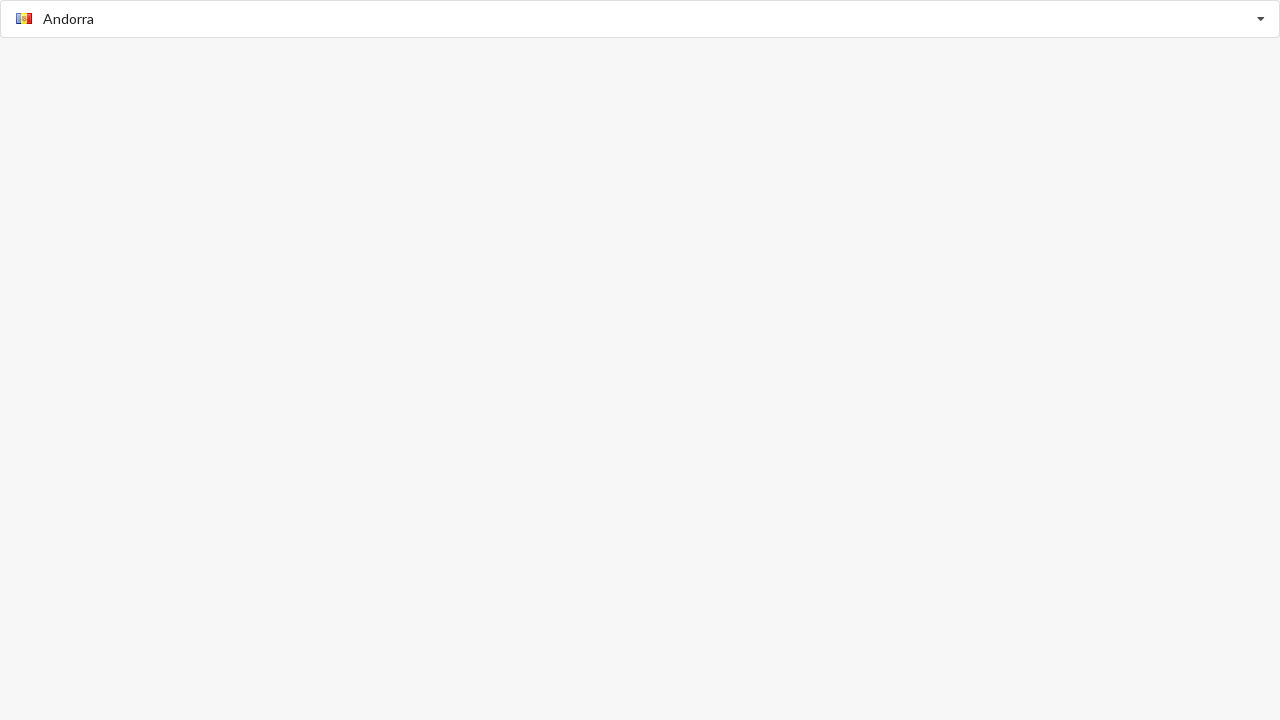